Tests unchecking all items after marking them as completed

Starting URL: https://demo.playwright.dev/todomvc

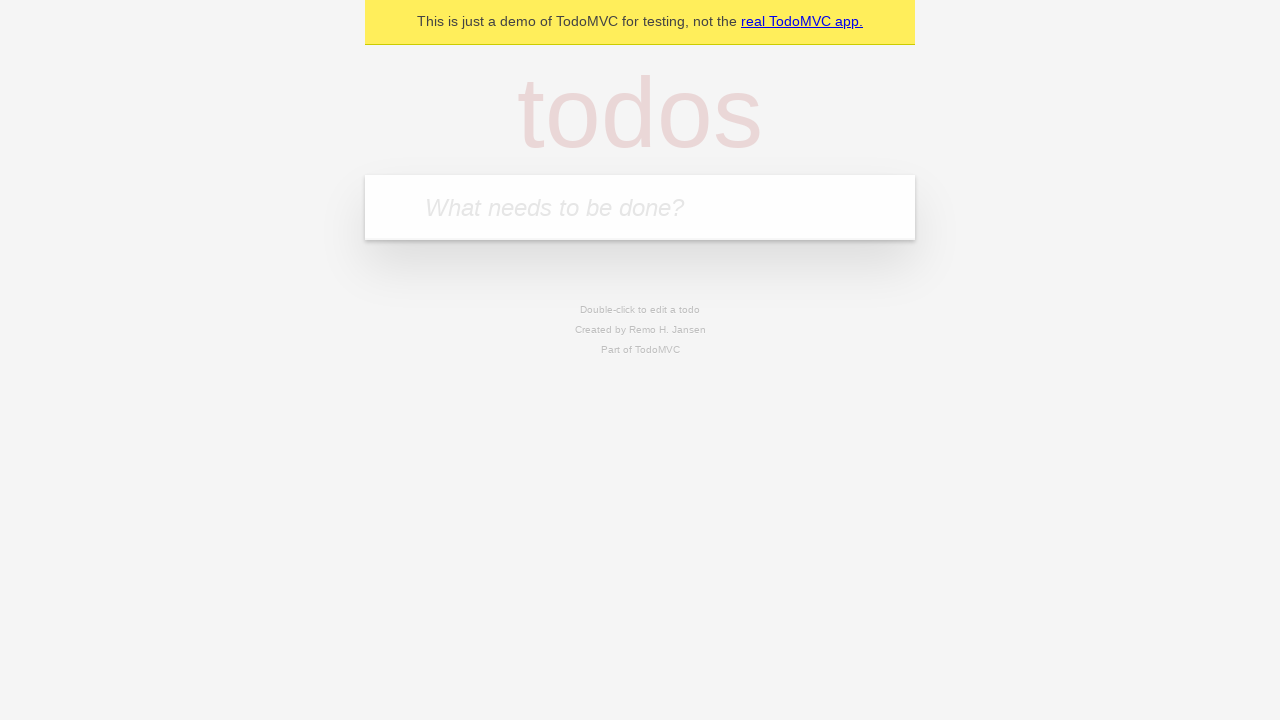

Filled todo input with 'buy some cheese' on internal:attr=[placeholder="What needs to be done?"i]
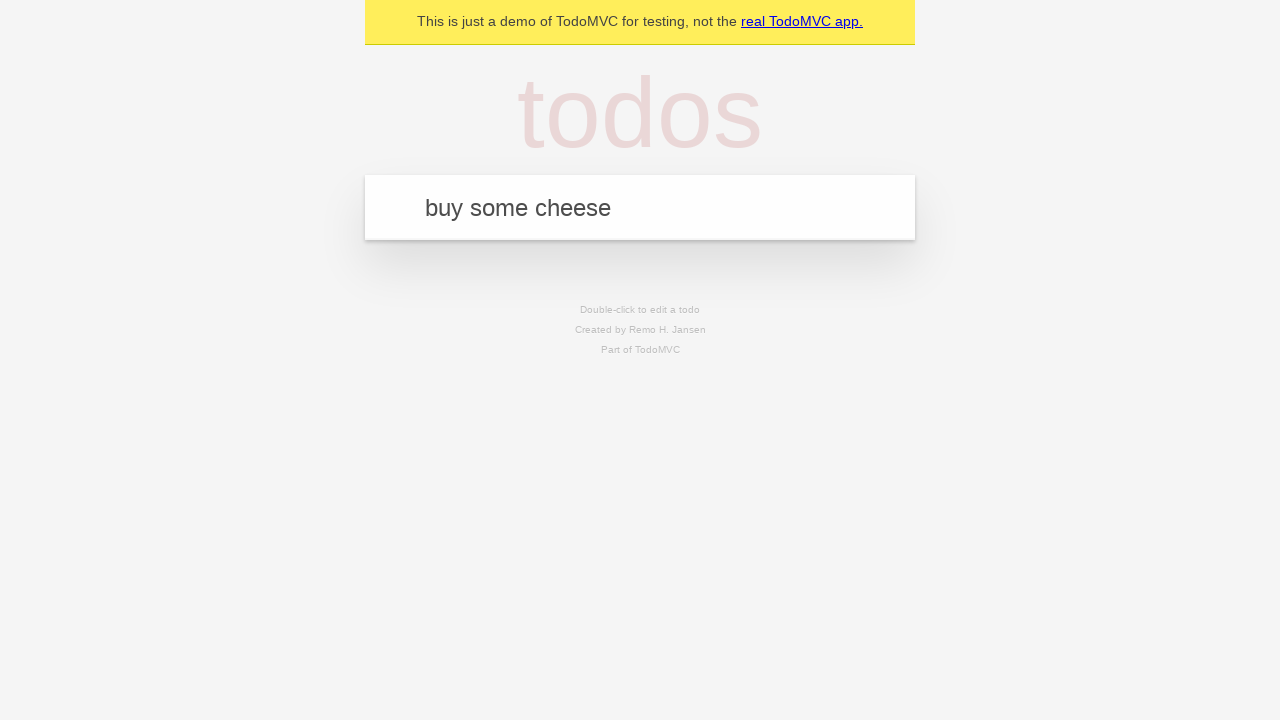

Pressed Enter to add todo 'buy some cheese' on internal:attr=[placeholder="What needs to be done?"i]
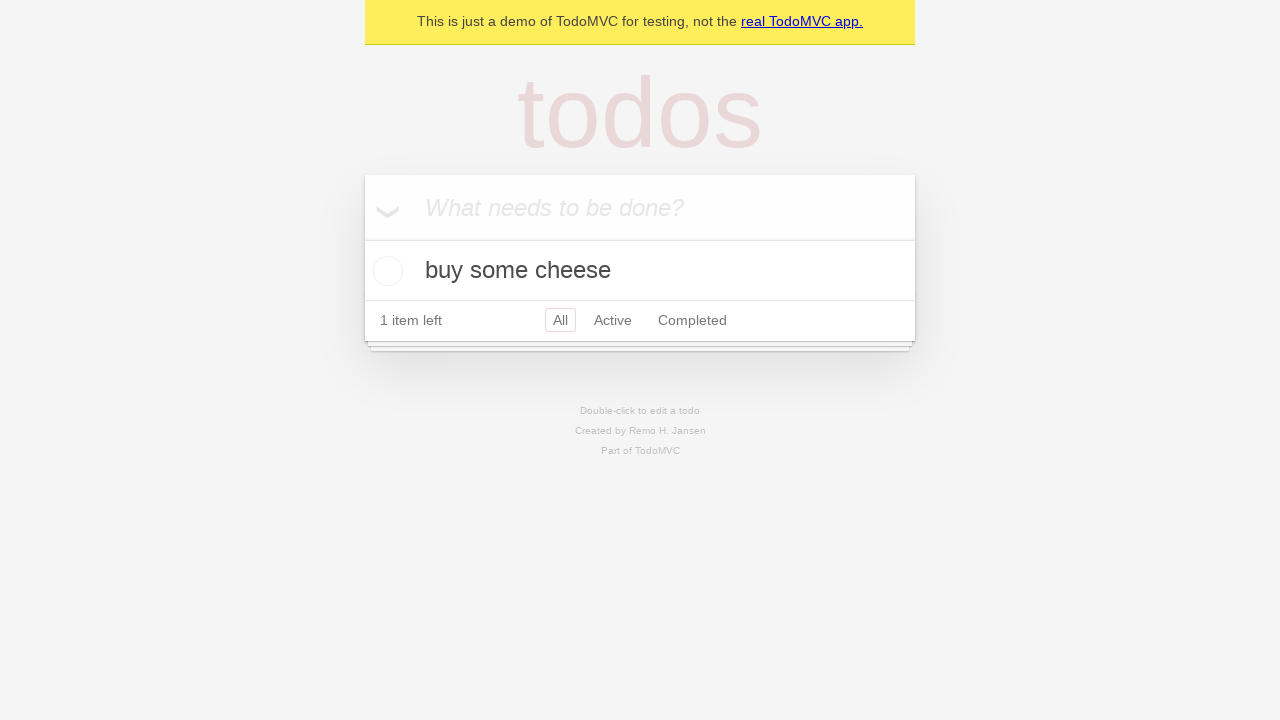

Filled todo input with 'feed the cat' on internal:attr=[placeholder="What needs to be done?"i]
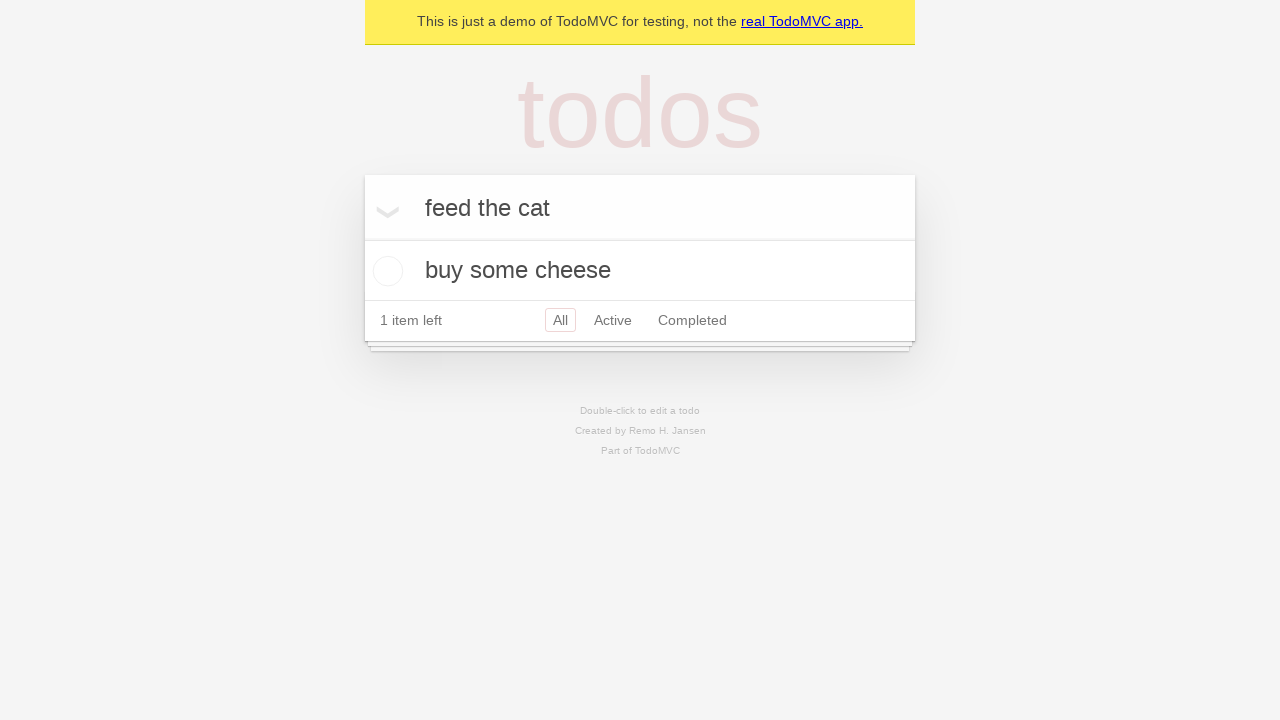

Pressed Enter to add todo 'feed the cat' on internal:attr=[placeholder="What needs to be done?"i]
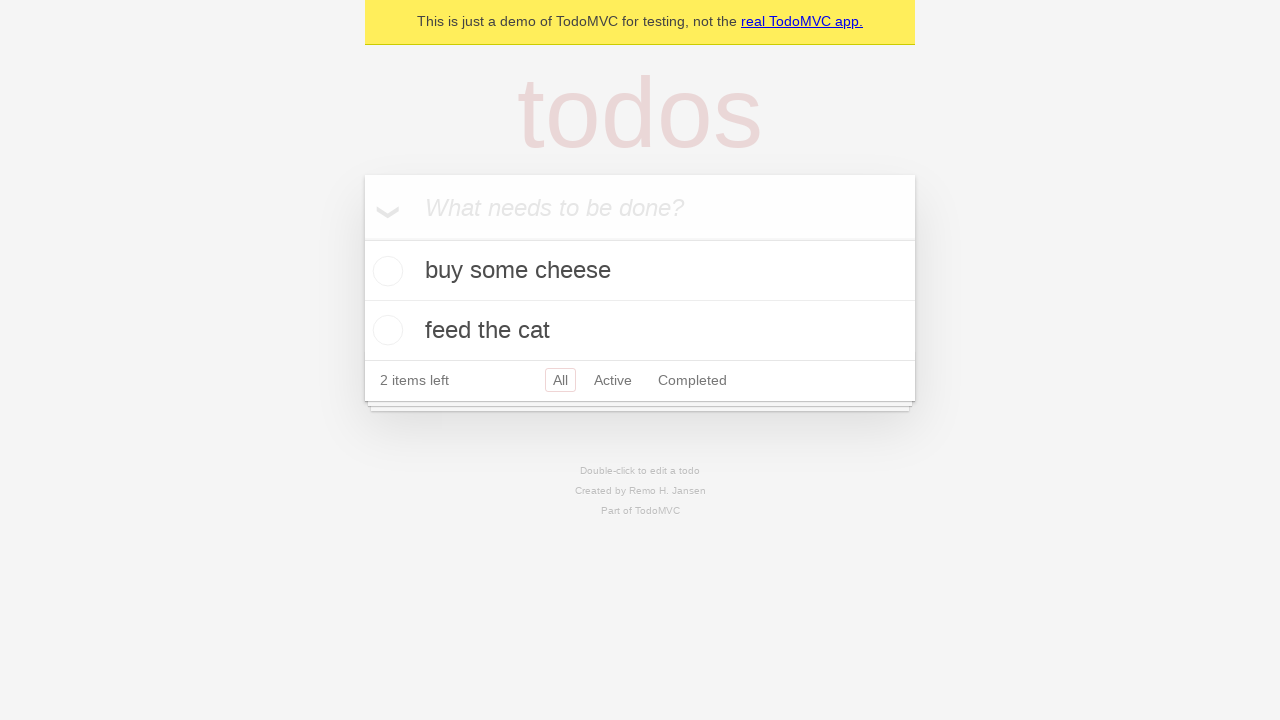

Filled todo input with 'book a doctors appointment' on internal:attr=[placeholder="What needs to be done?"i]
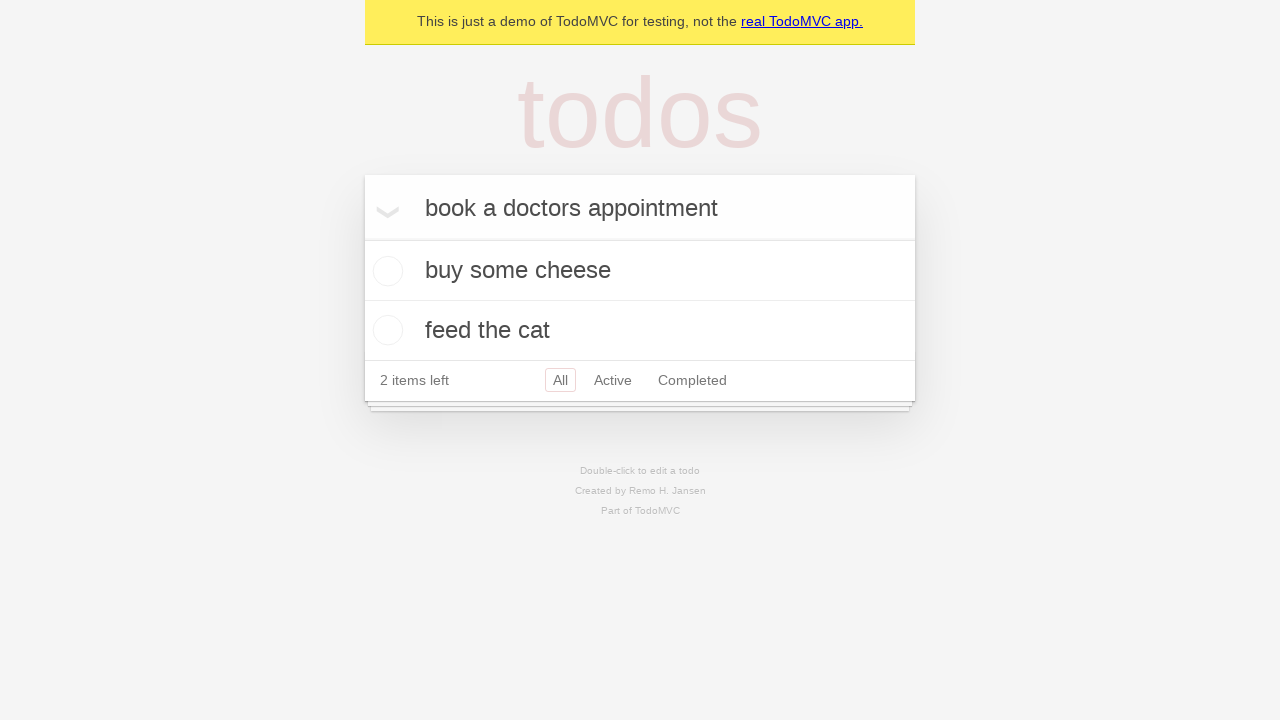

Pressed Enter to add todo 'book a doctors appointment' on internal:attr=[placeholder="What needs to be done?"i]
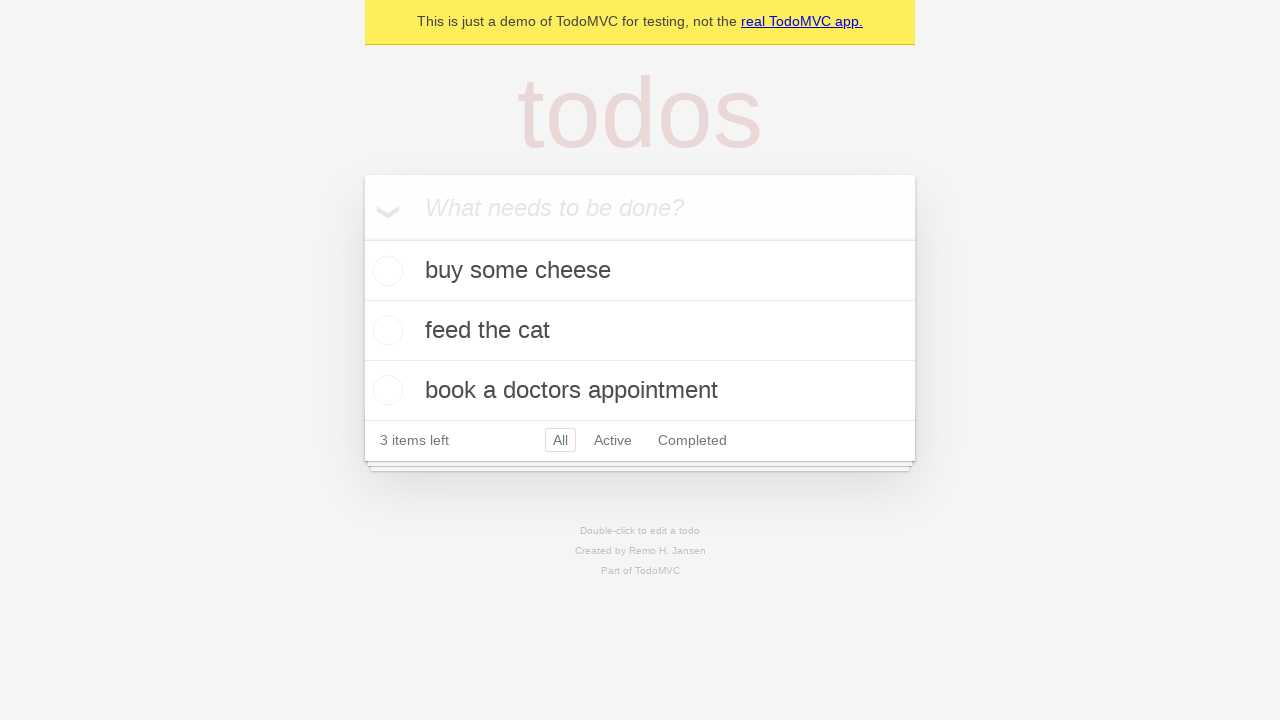

Checked 'Mark all as complete' checkbox to mark all items as completed at (362, 238) on internal:label="Mark all as complete"i
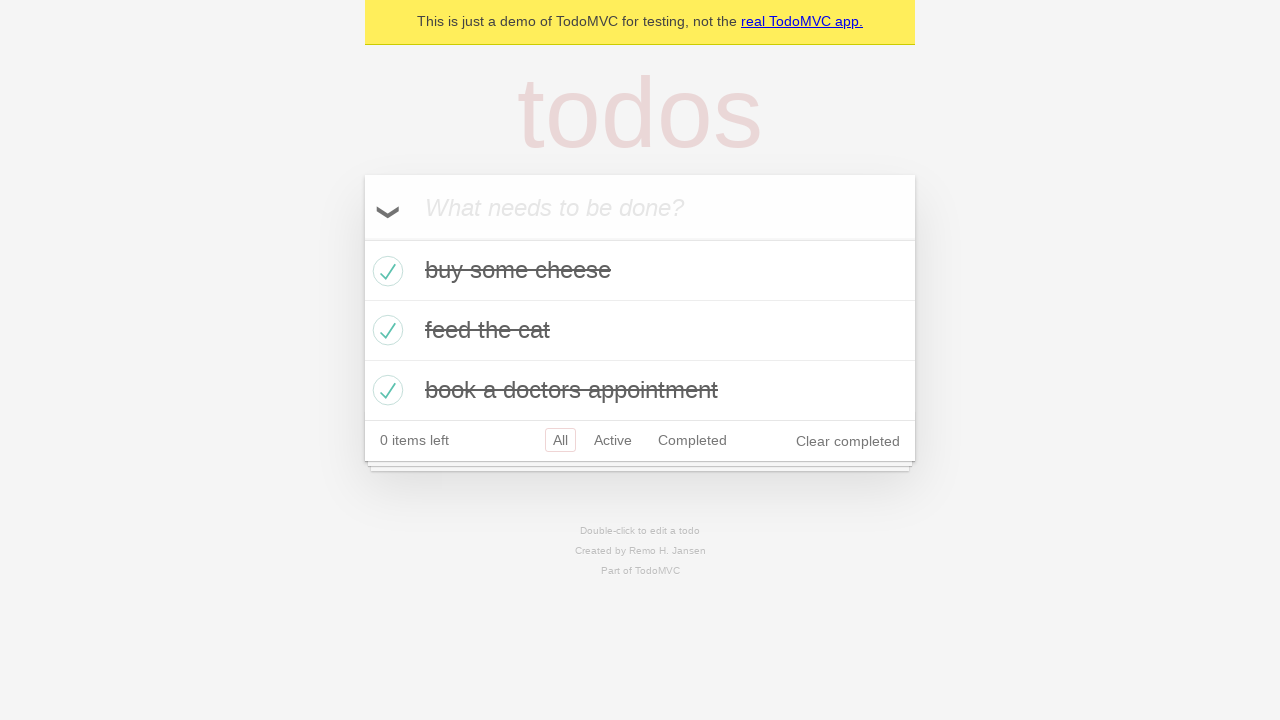

Unchecked 'Mark all as complete' checkbox to clear all completed items at (362, 238) on internal:label="Mark all as complete"i
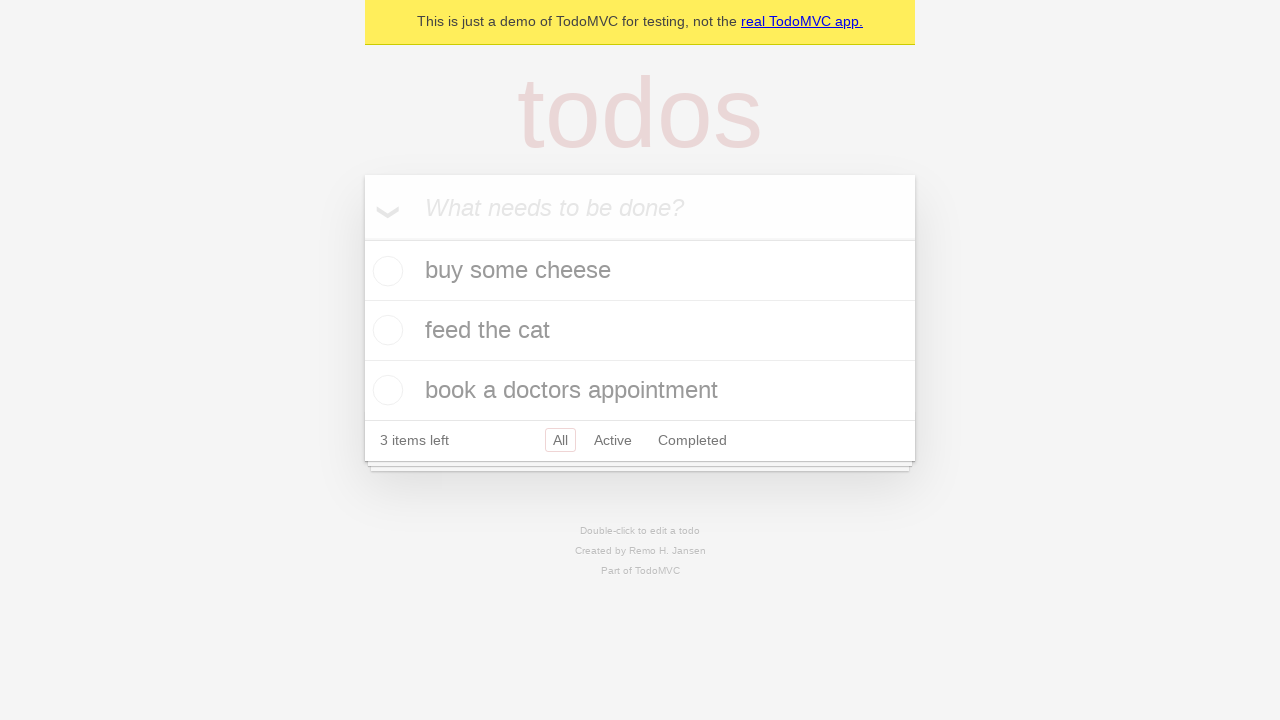

Waited for todo items to update in the DOM
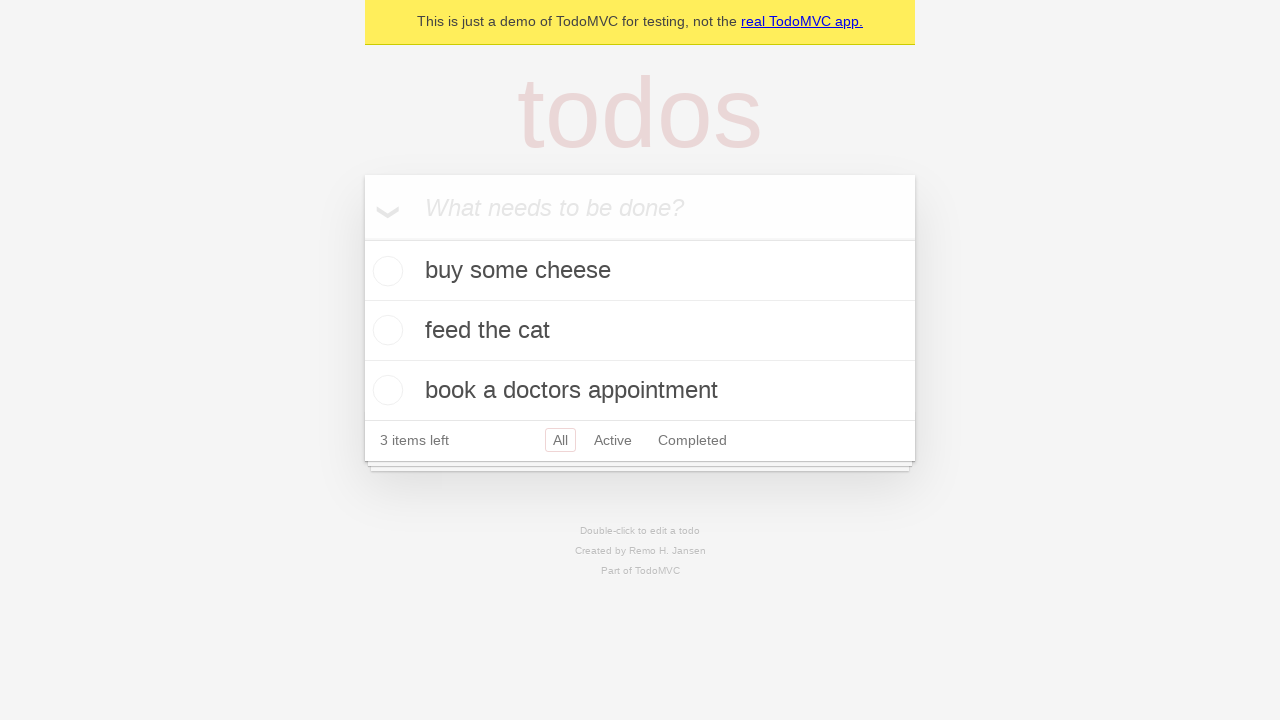

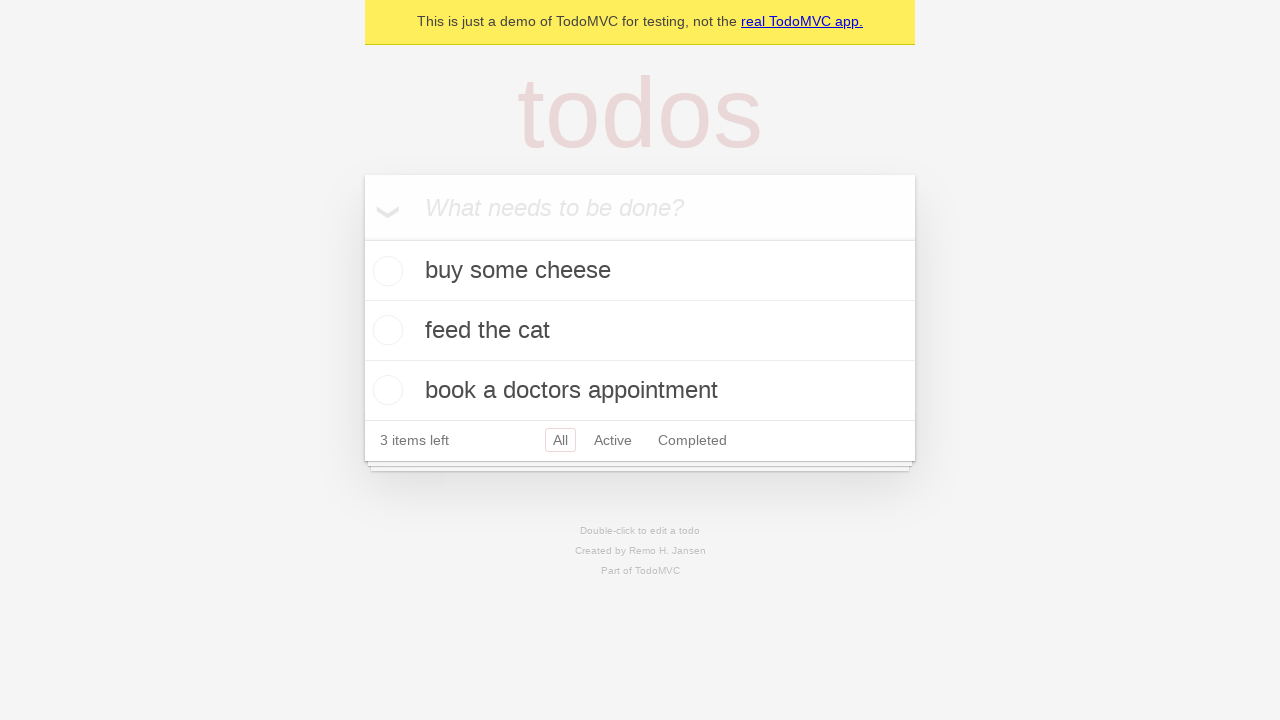